Tests filtering to display all todo items after viewing filtered lists

Starting URL: https://demo.playwright.dev/todomvc

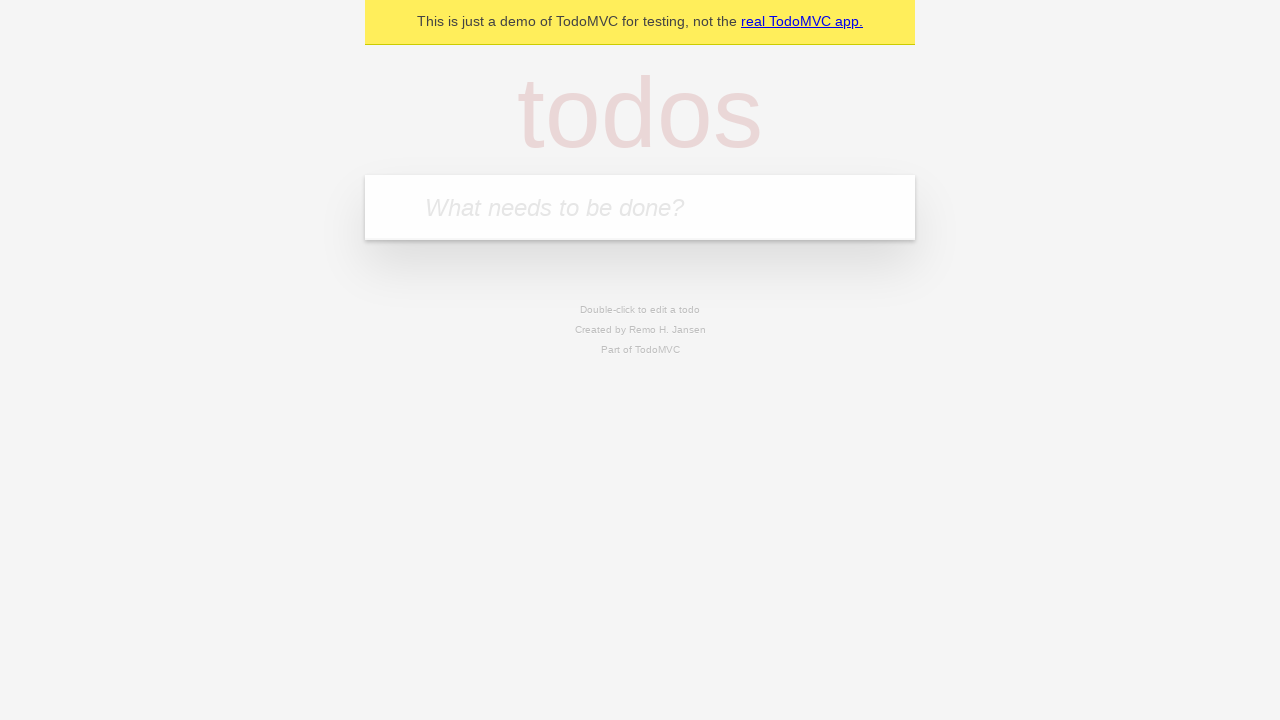

Filled todo input with 'buy some cheese' on internal:attr=[placeholder="What needs to be done?"i]
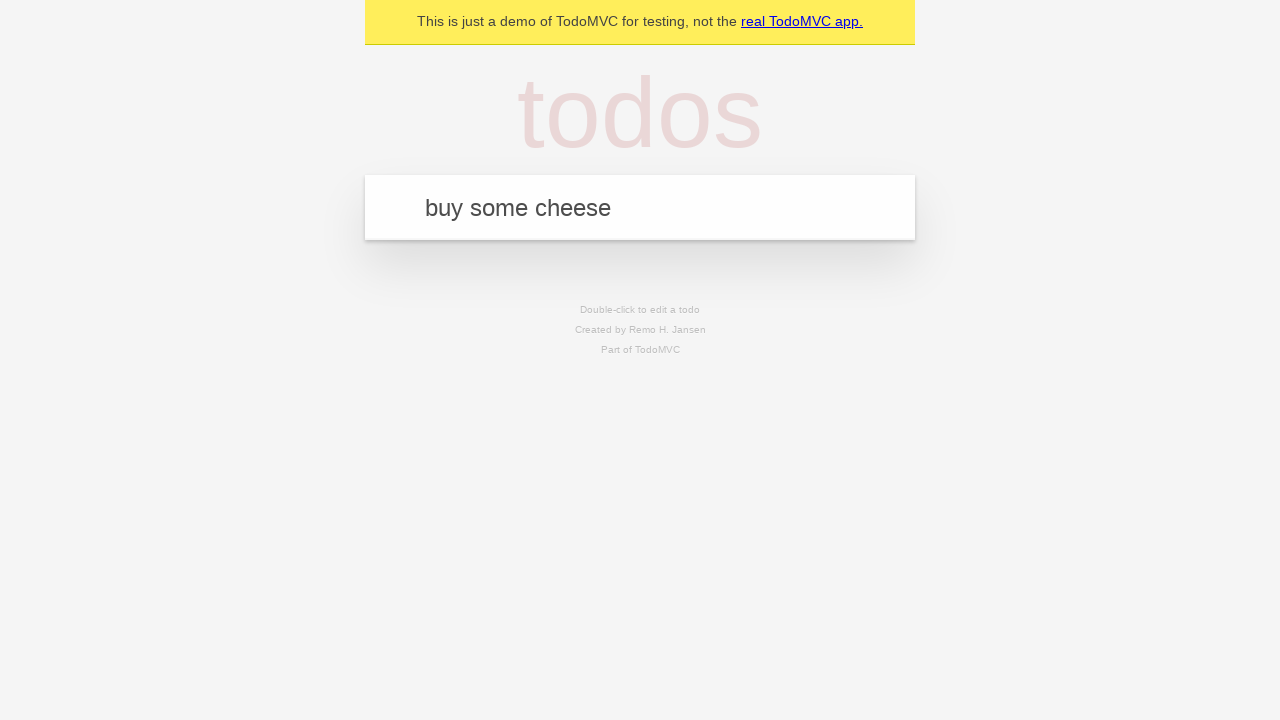

Pressed Enter to add first todo item on internal:attr=[placeholder="What needs to be done?"i]
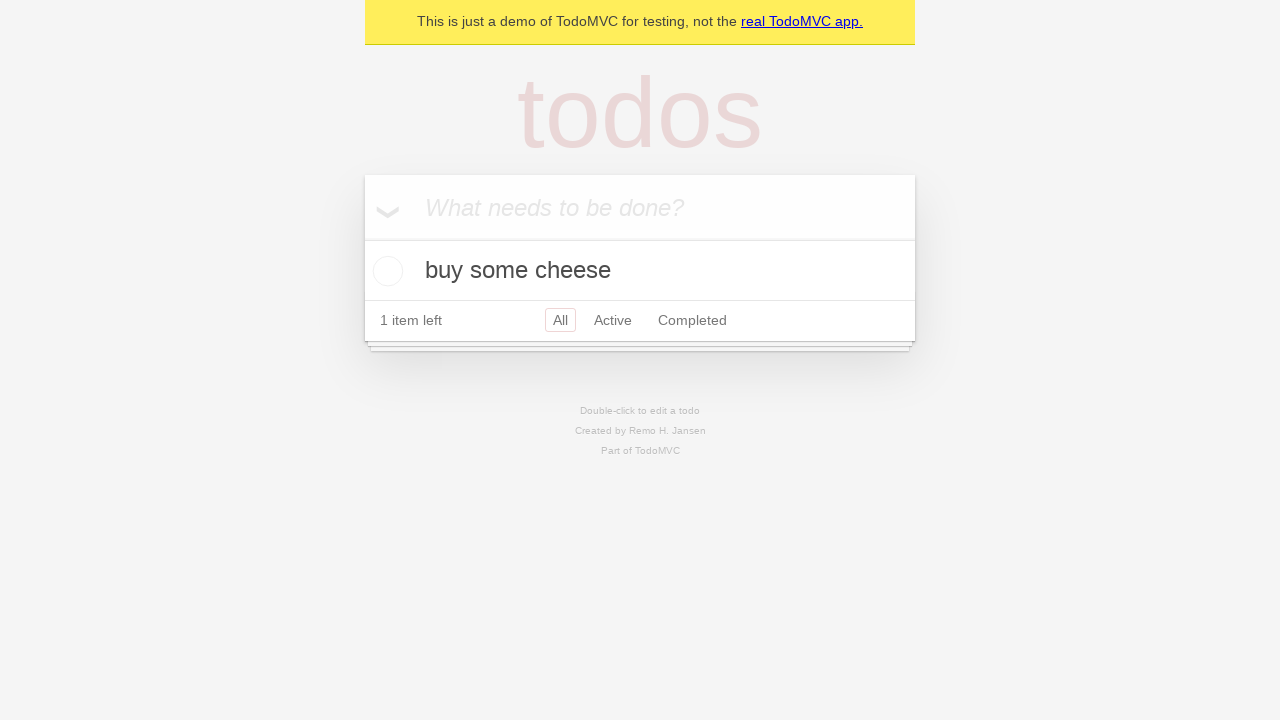

Filled todo input with 'feed the cat' on internal:attr=[placeholder="What needs to be done?"i]
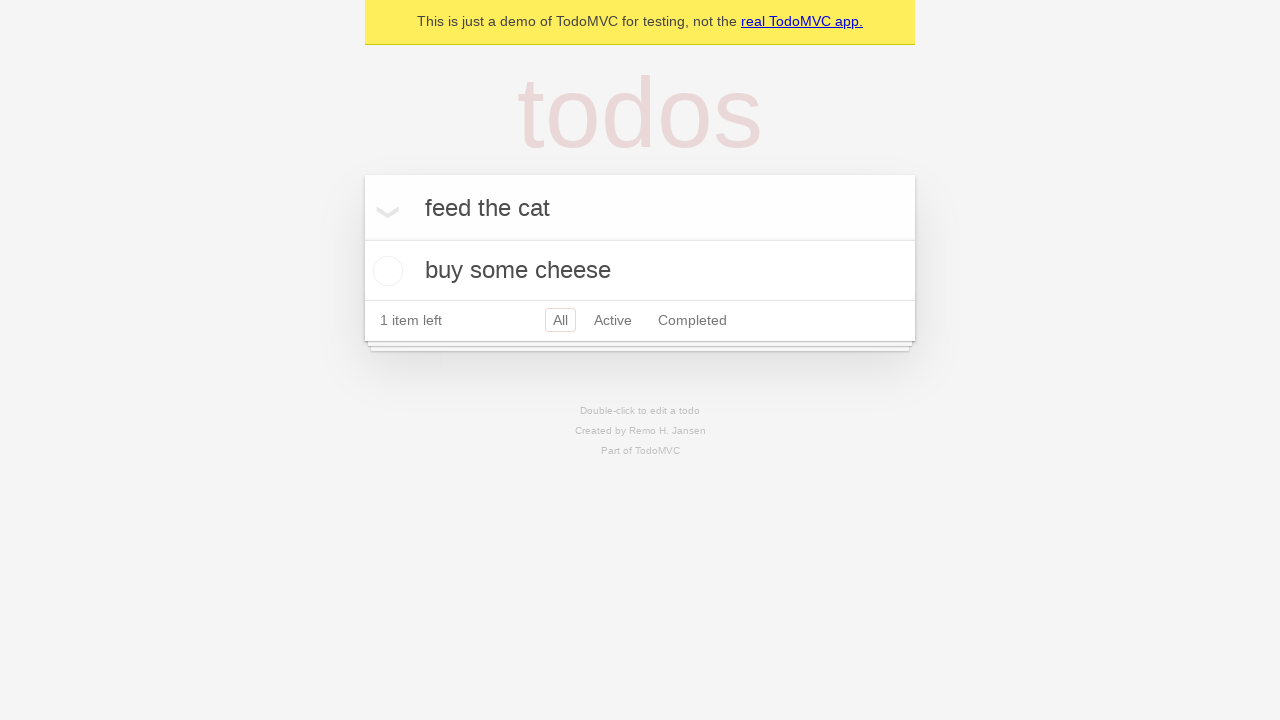

Pressed Enter to add second todo item on internal:attr=[placeholder="What needs to be done?"i]
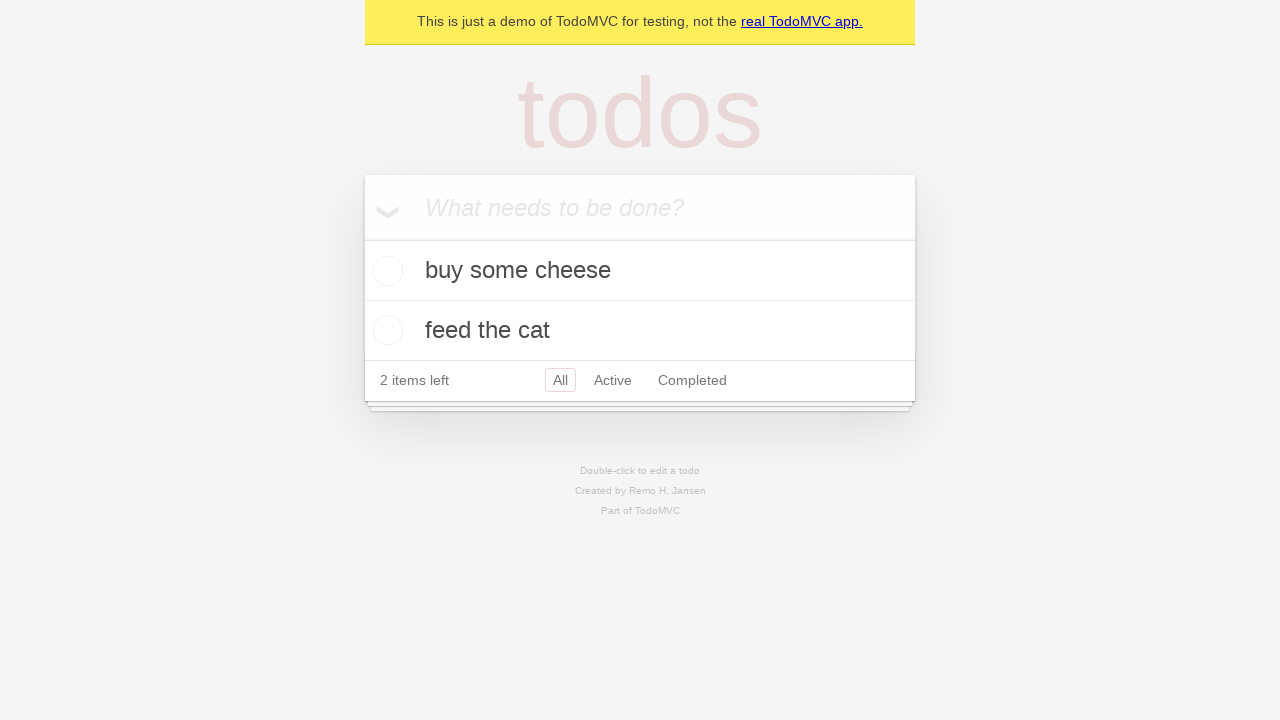

Filled todo input with 'book a doctors appointment' on internal:attr=[placeholder="What needs to be done?"i]
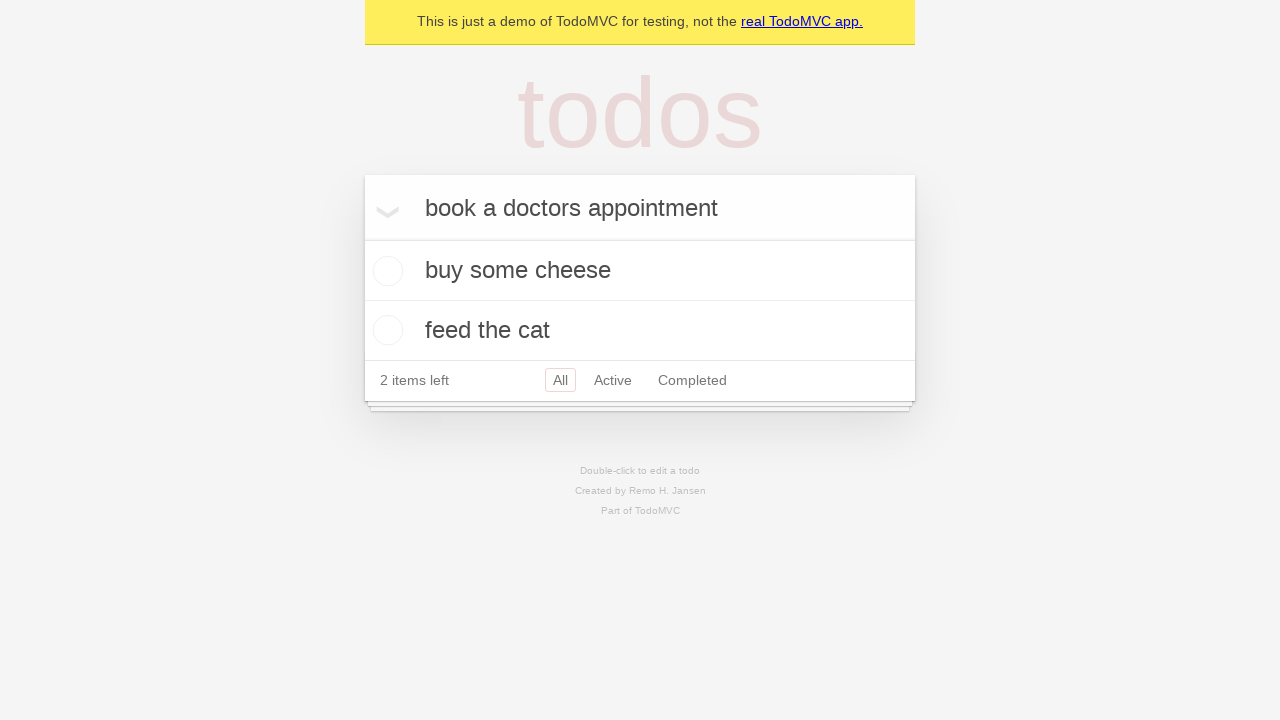

Pressed Enter to add third todo item on internal:attr=[placeholder="What needs to be done?"i]
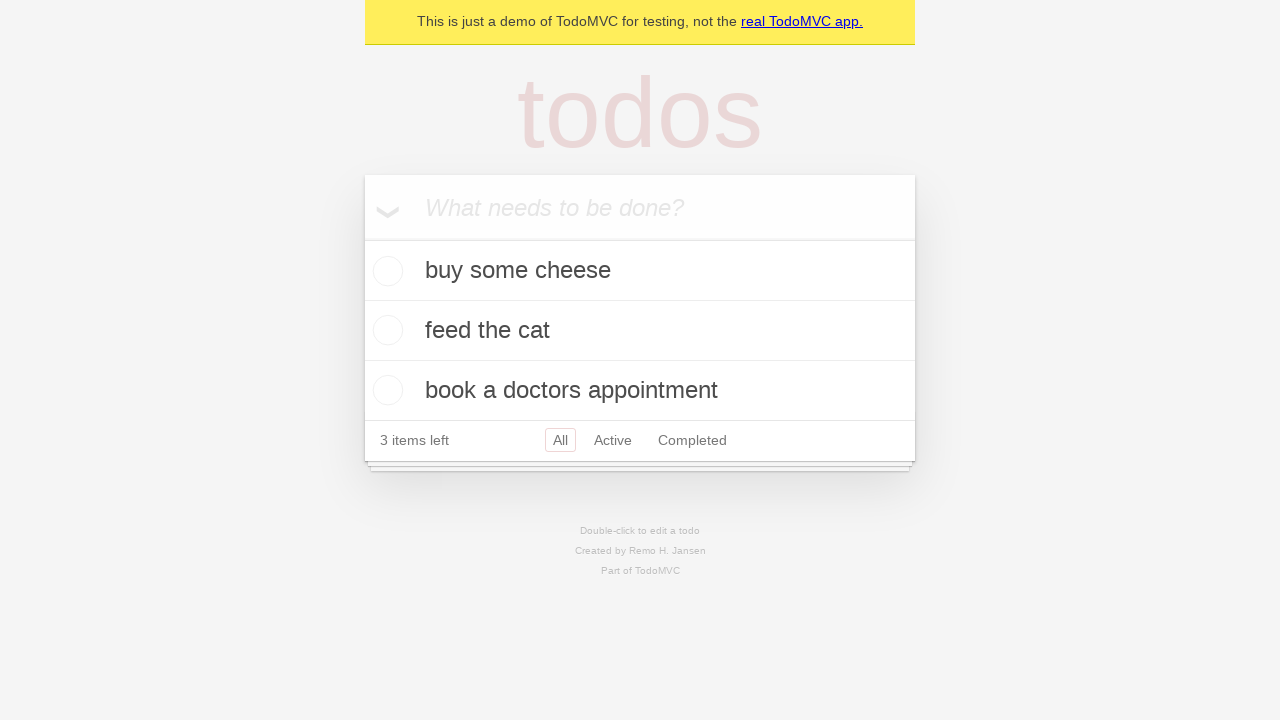

Waited for todo items to load
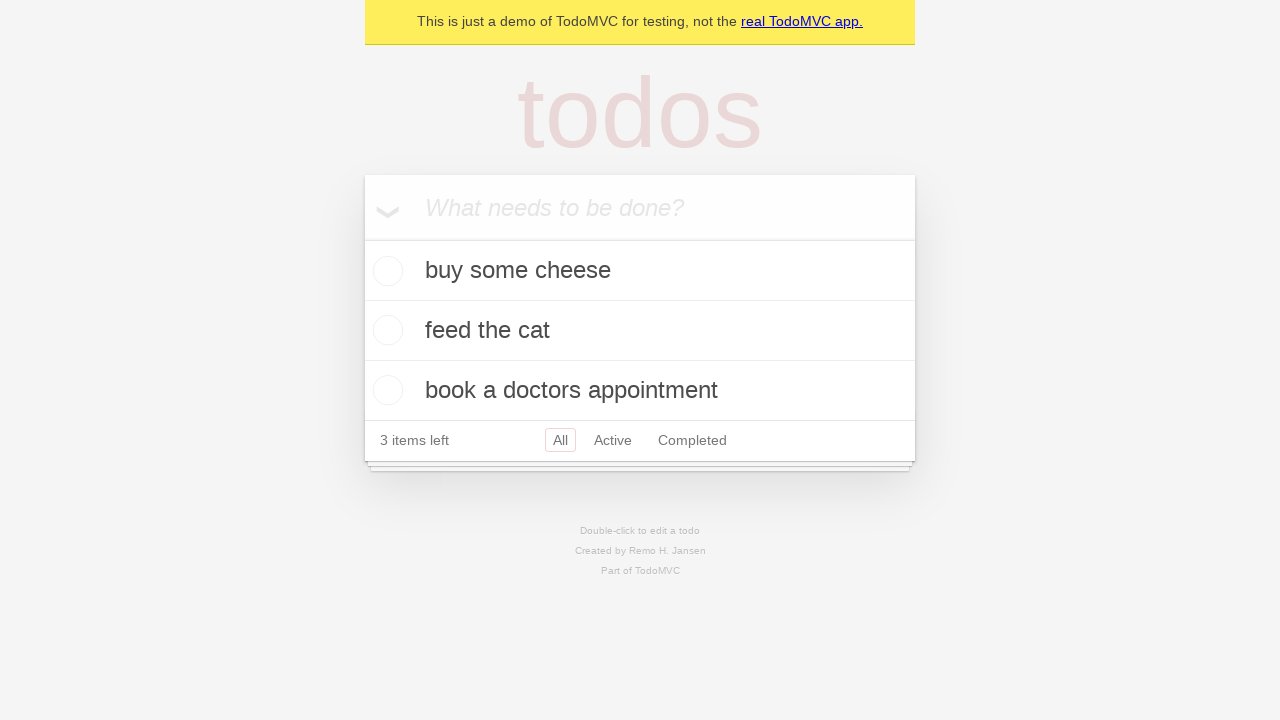

Checked the second todo item as completed at (385, 330) on internal:testid=[data-testid="todo-item"s] >> nth=1 >> internal:role=checkbox
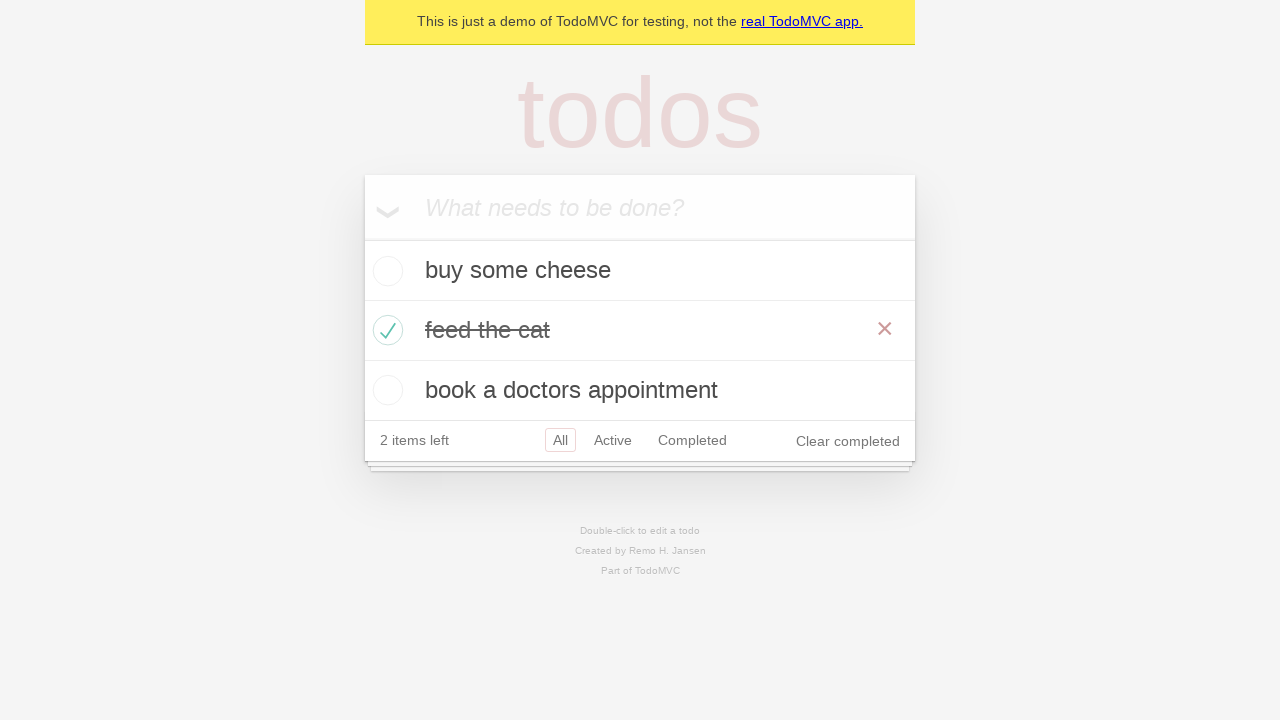

Clicked 'Active' filter to show only active items at (613, 440) on internal:role=link[name="Active"i]
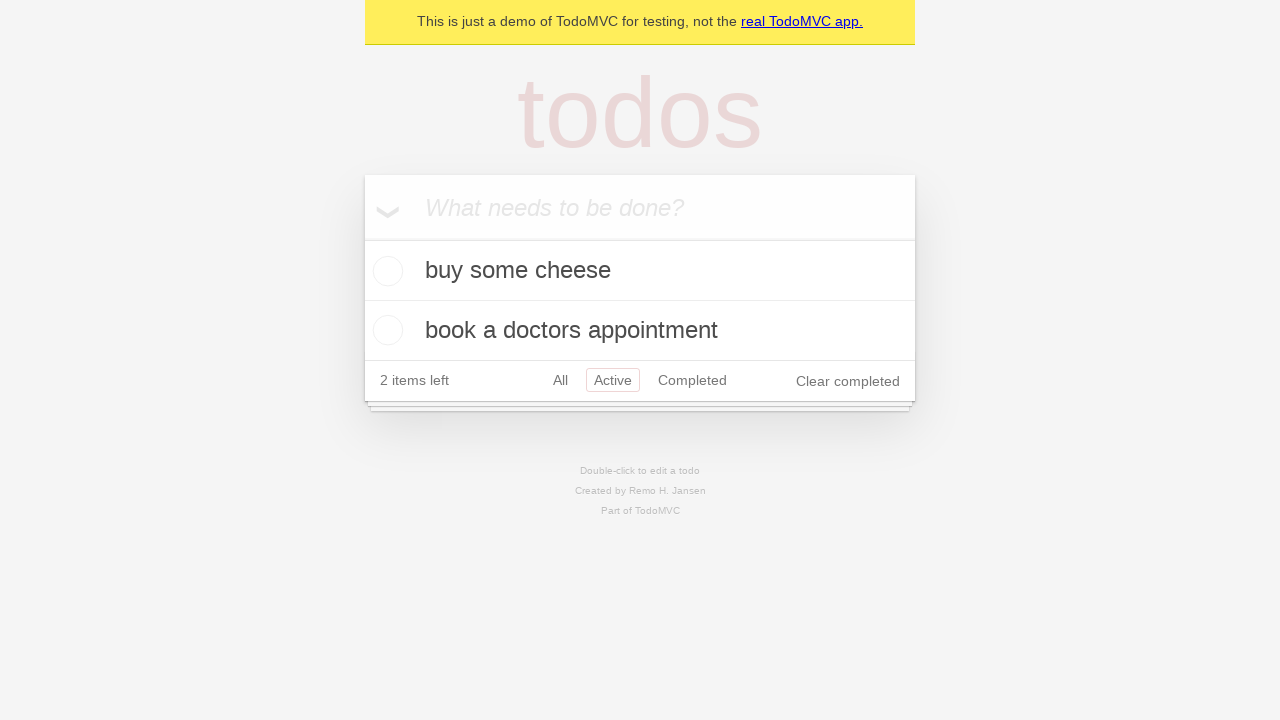

Clicked 'Completed' filter to show only completed items at (692, 380) on internal:role=link[name="Completed"i]
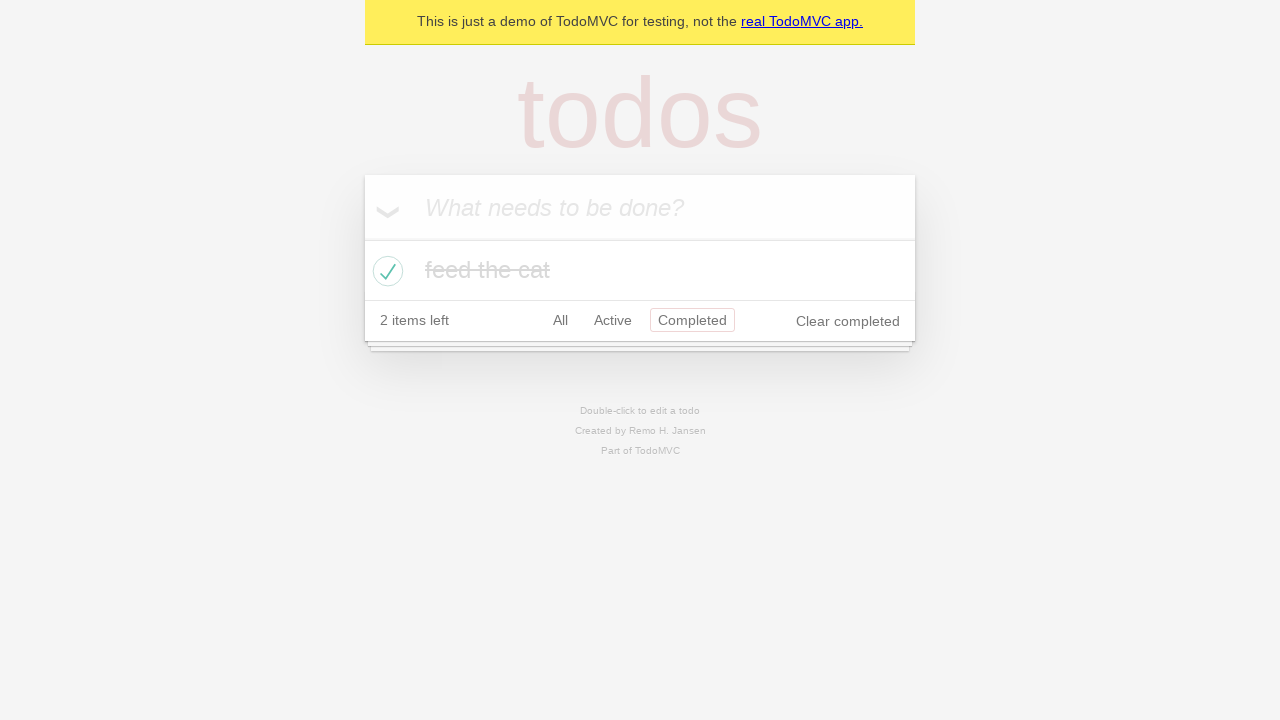

Clicked 'All' filter to display all todo items at (560, 320) on internal:role=link[name="All"i]
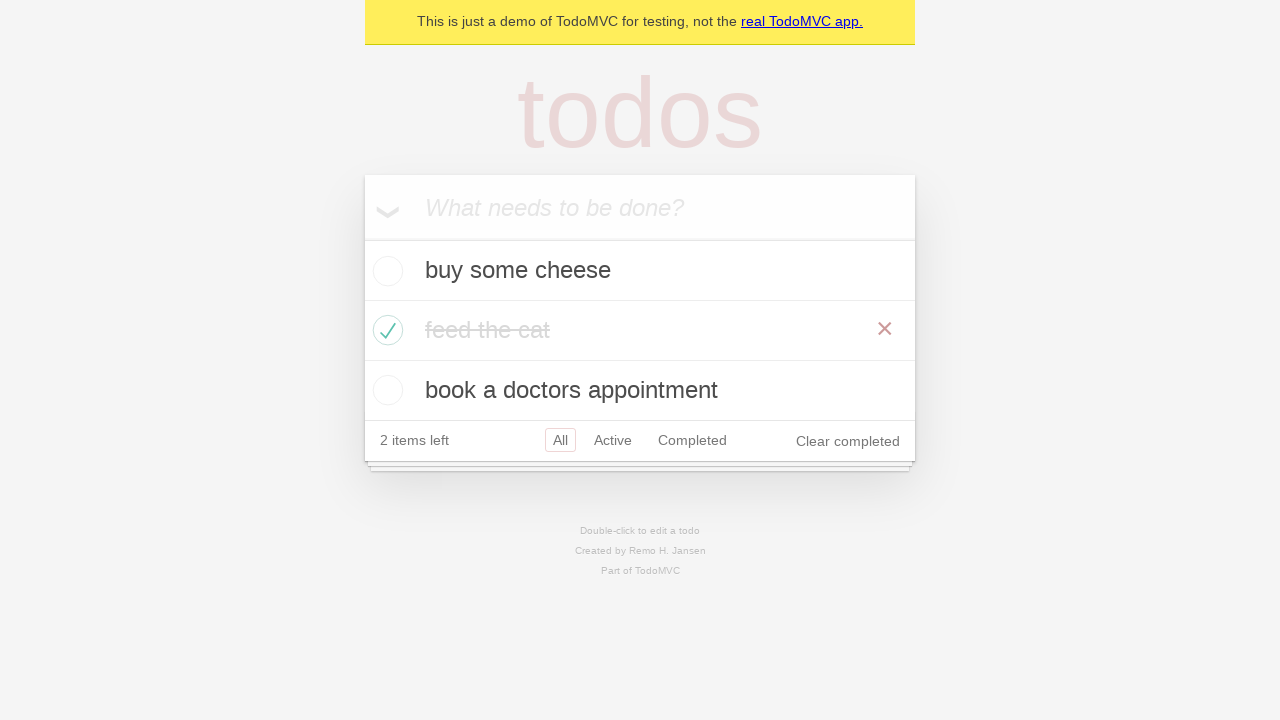

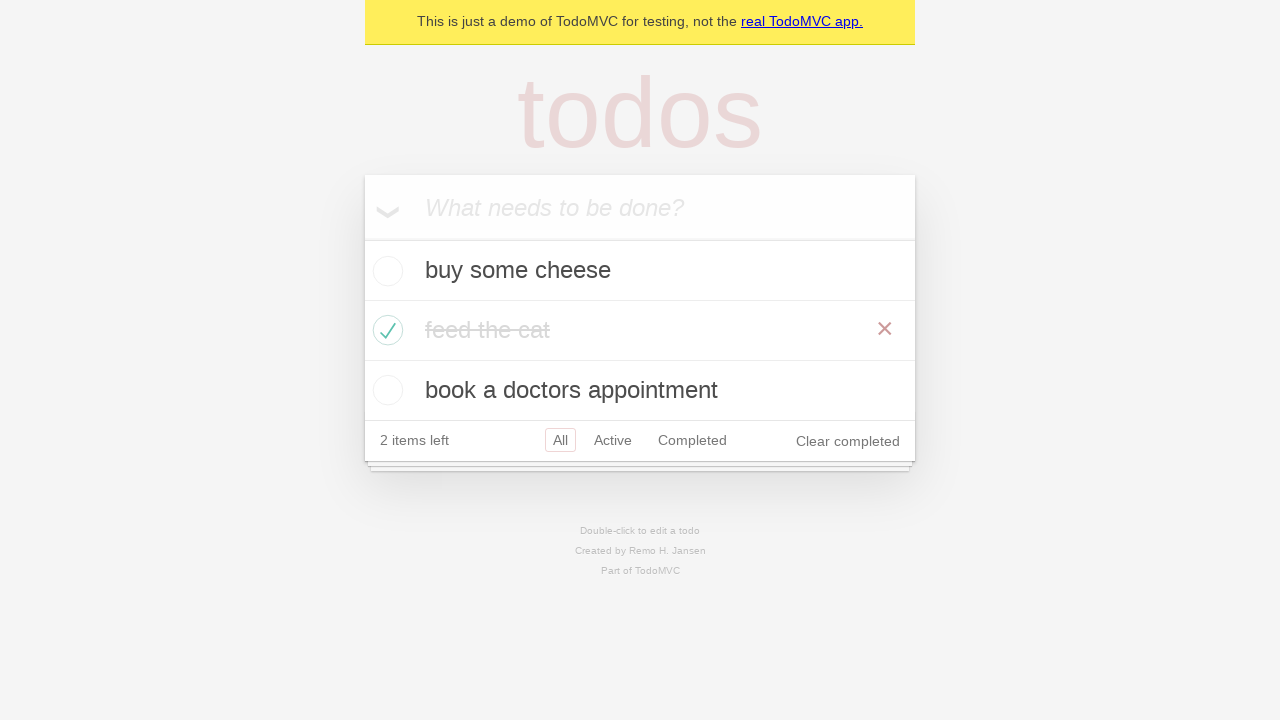